Tests opting out of A/B tests by adding a cookie after visiting the page, then refreshing to verify the heading changes from "A/B Test" to "No A/B Test"

Starting URL: http://the-internet.herokuapp.com/abtest

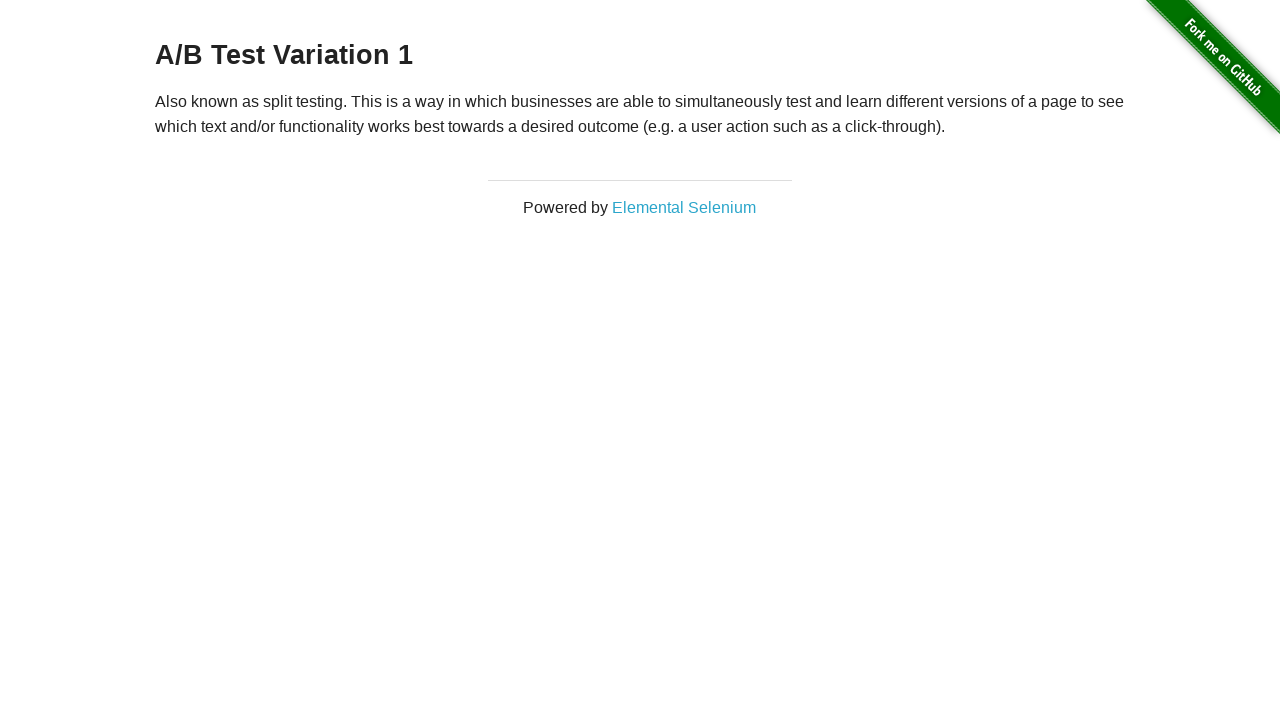

Located h3 heading element
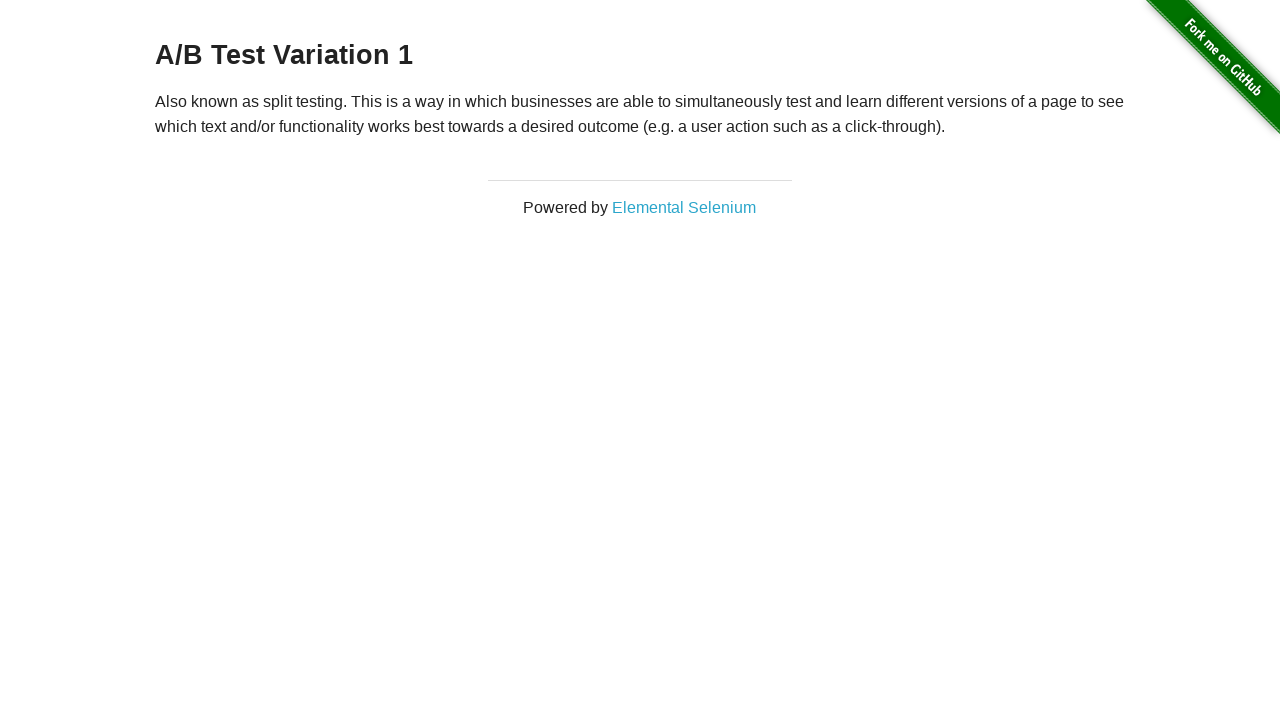

Retrieved heading text content
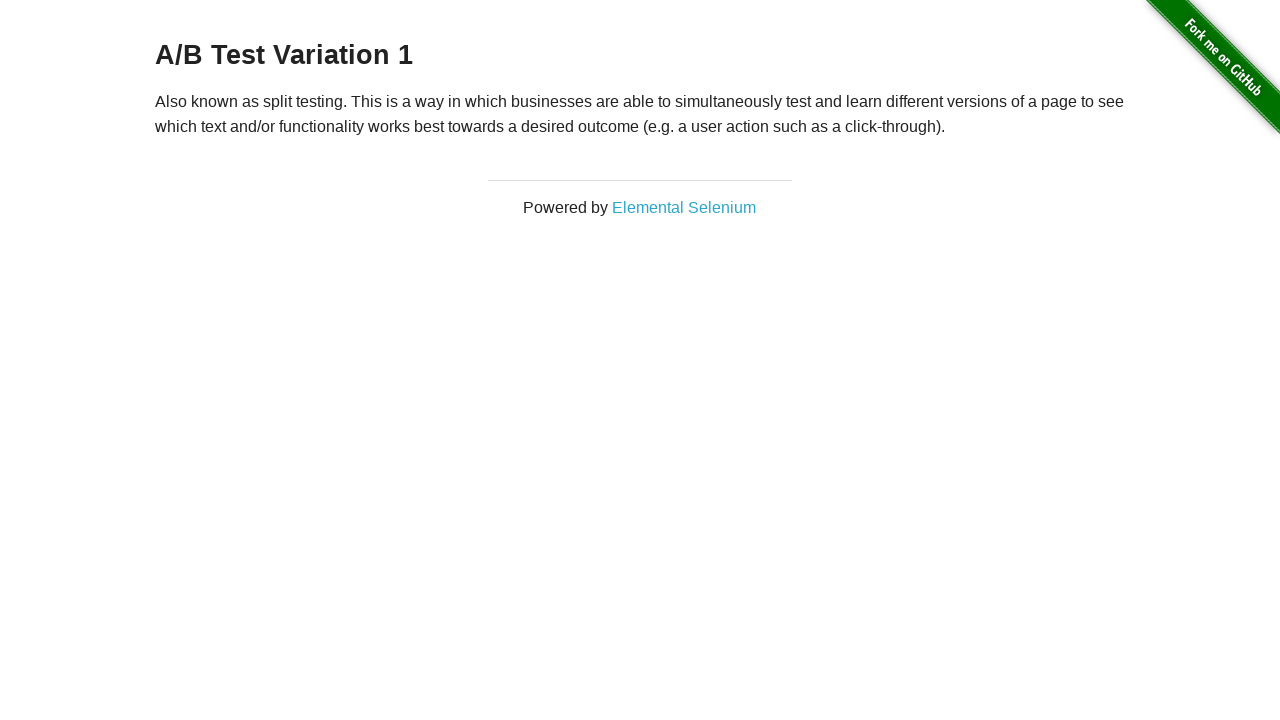

Verified initial heading starts with 'A/B Test'
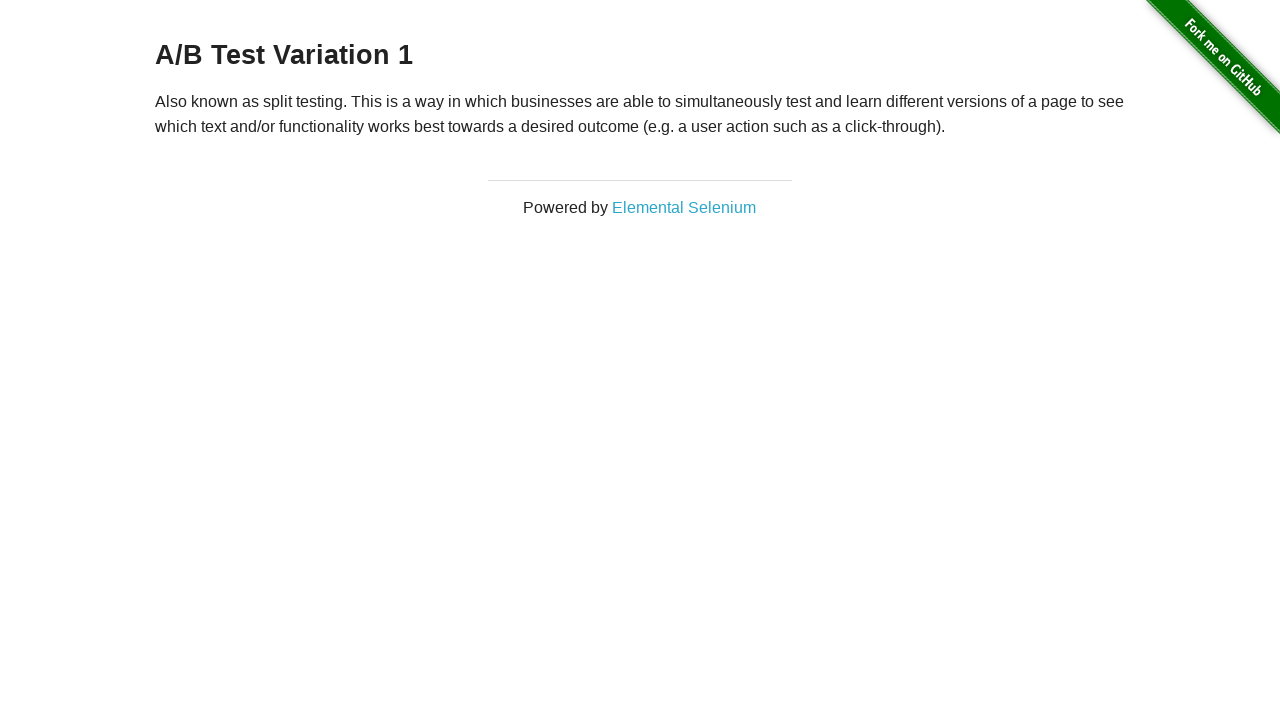

Added optimizelyOptOut cookie to context
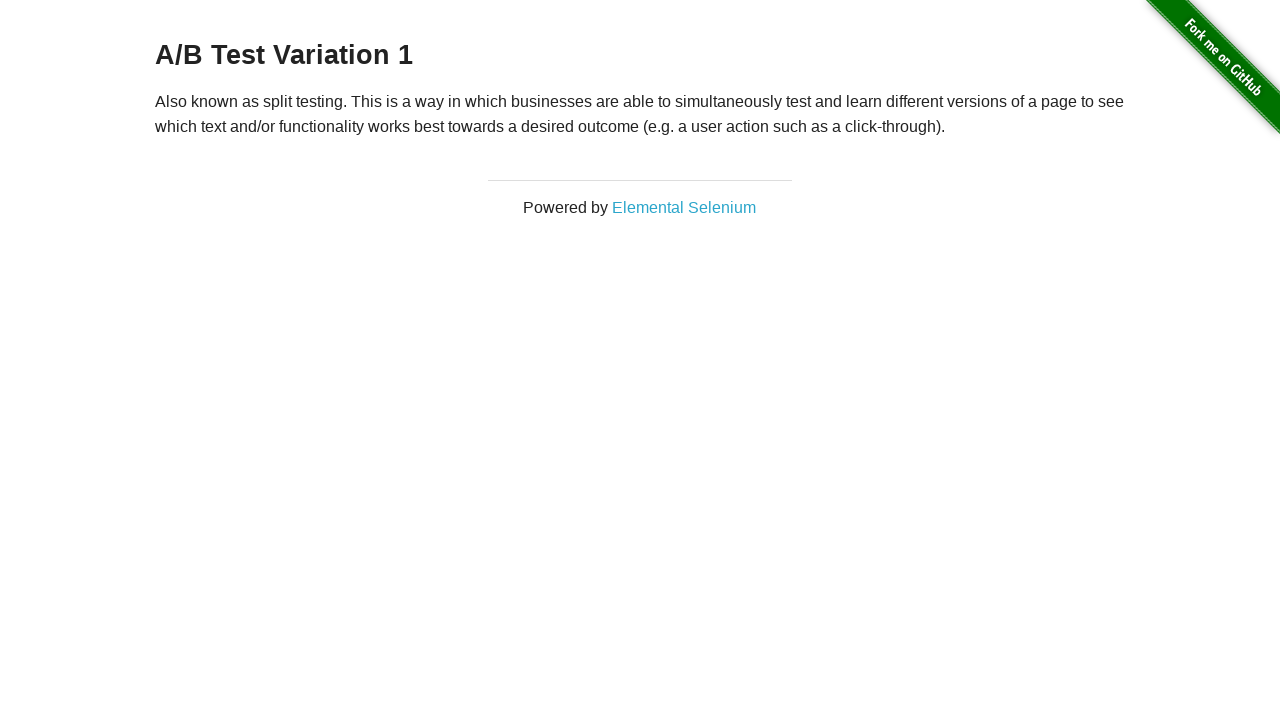

Reloaded page to apply opt-out cookie
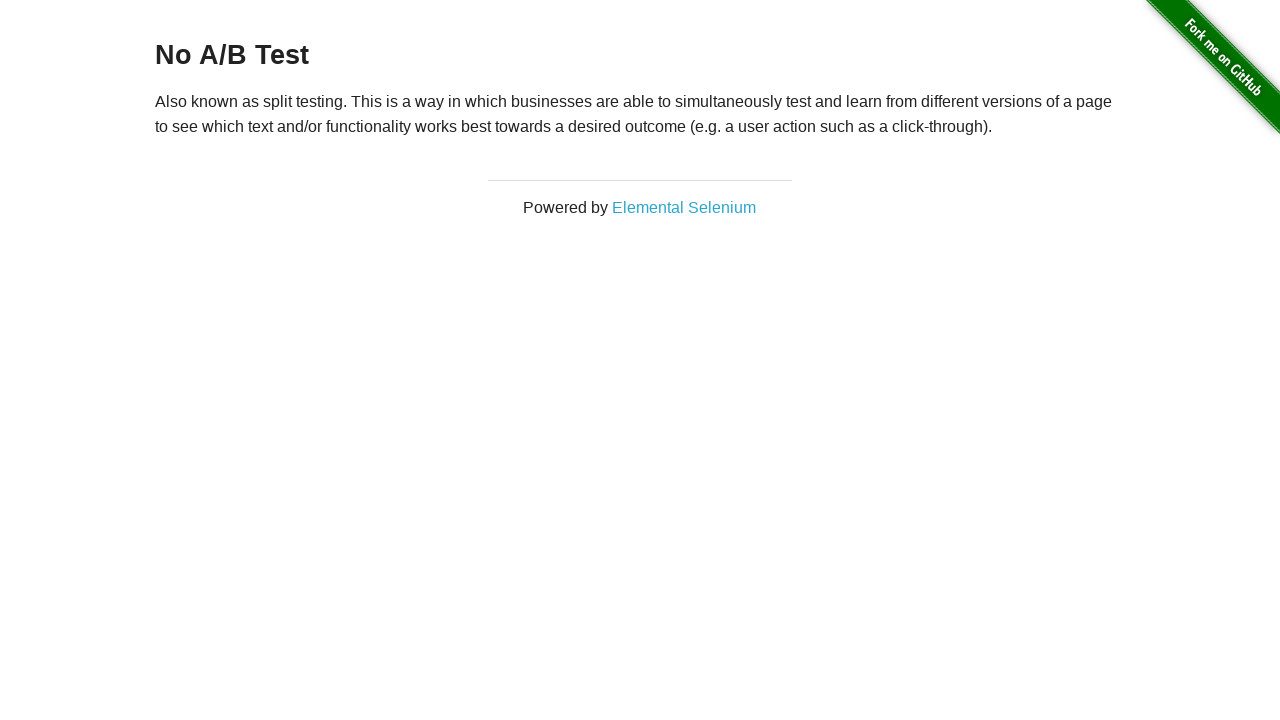

Retrieved heading text content after page reload
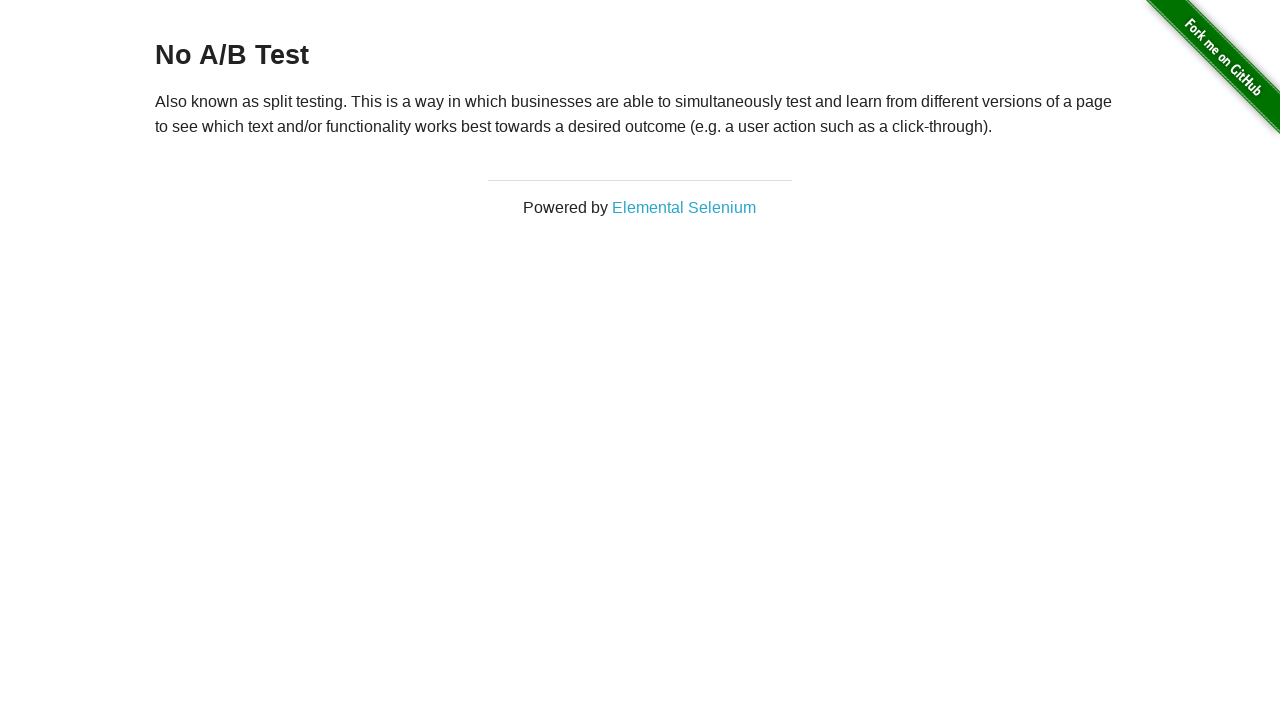

Verified heading now starts with 'No A/B Test' after opt-out
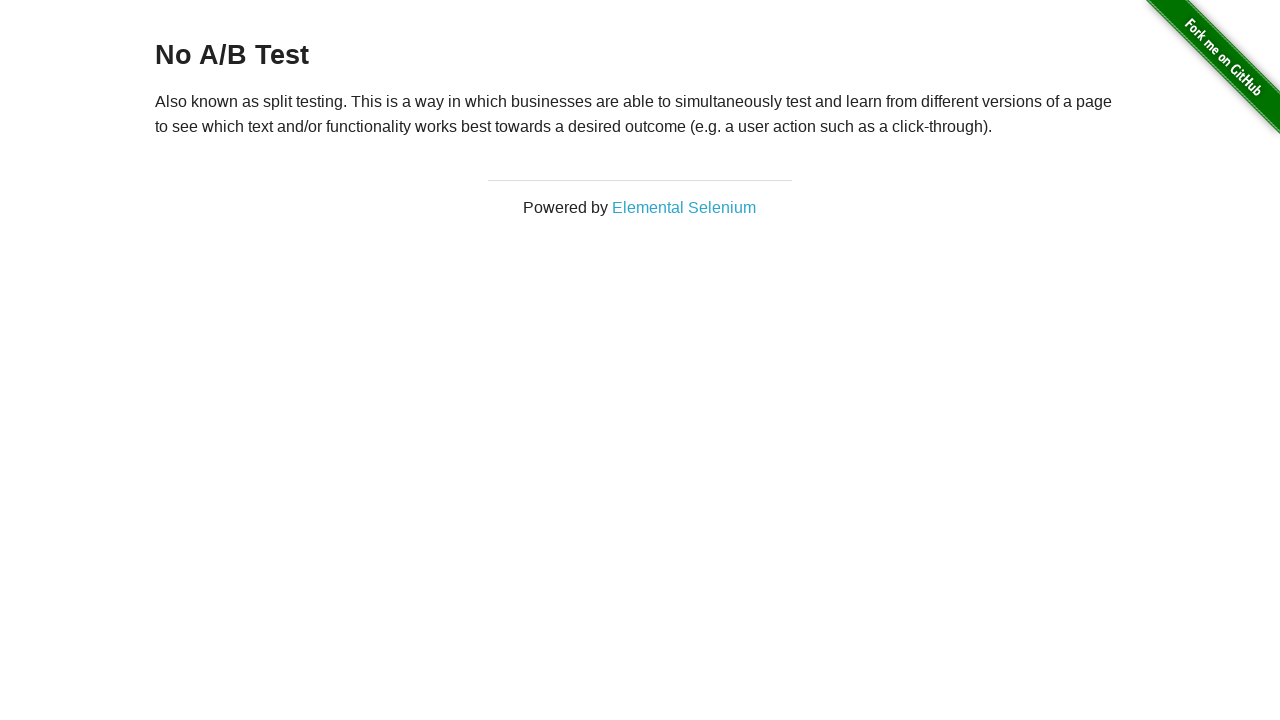

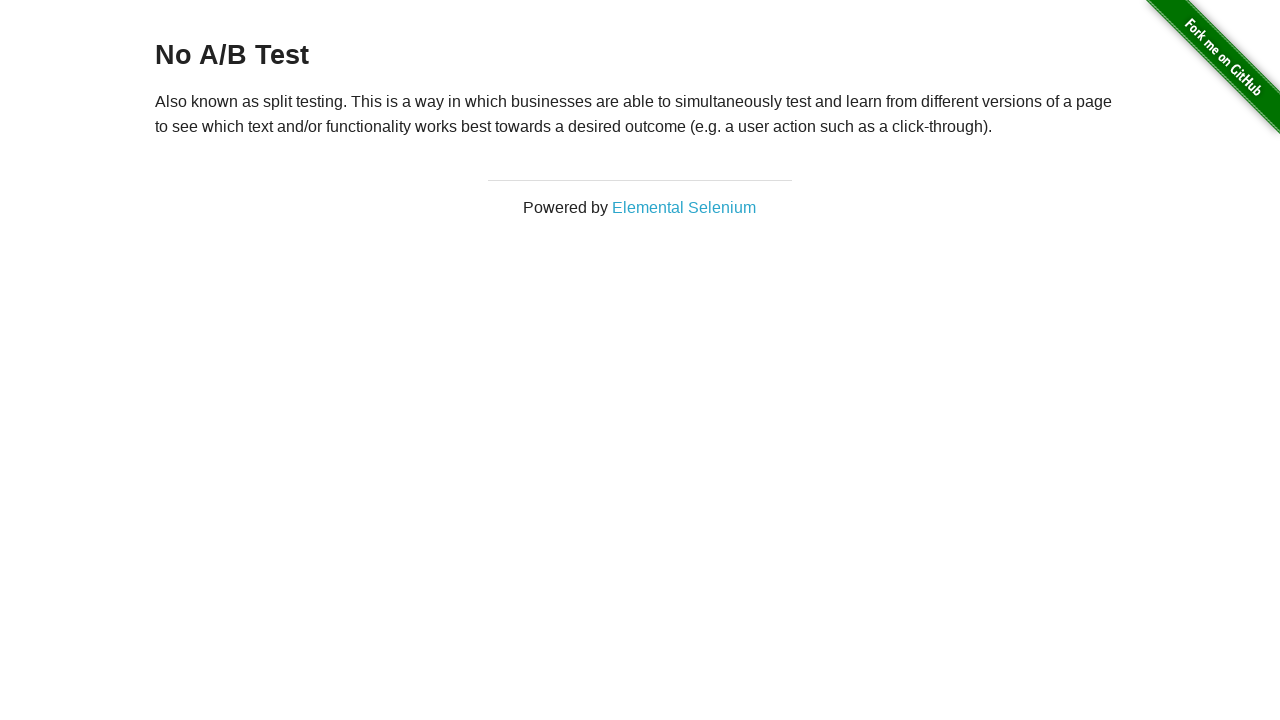